Tests that edits are saved when the input field loses focus (blur event).

Starting URL: https://demo.playwright.dev/todomvc

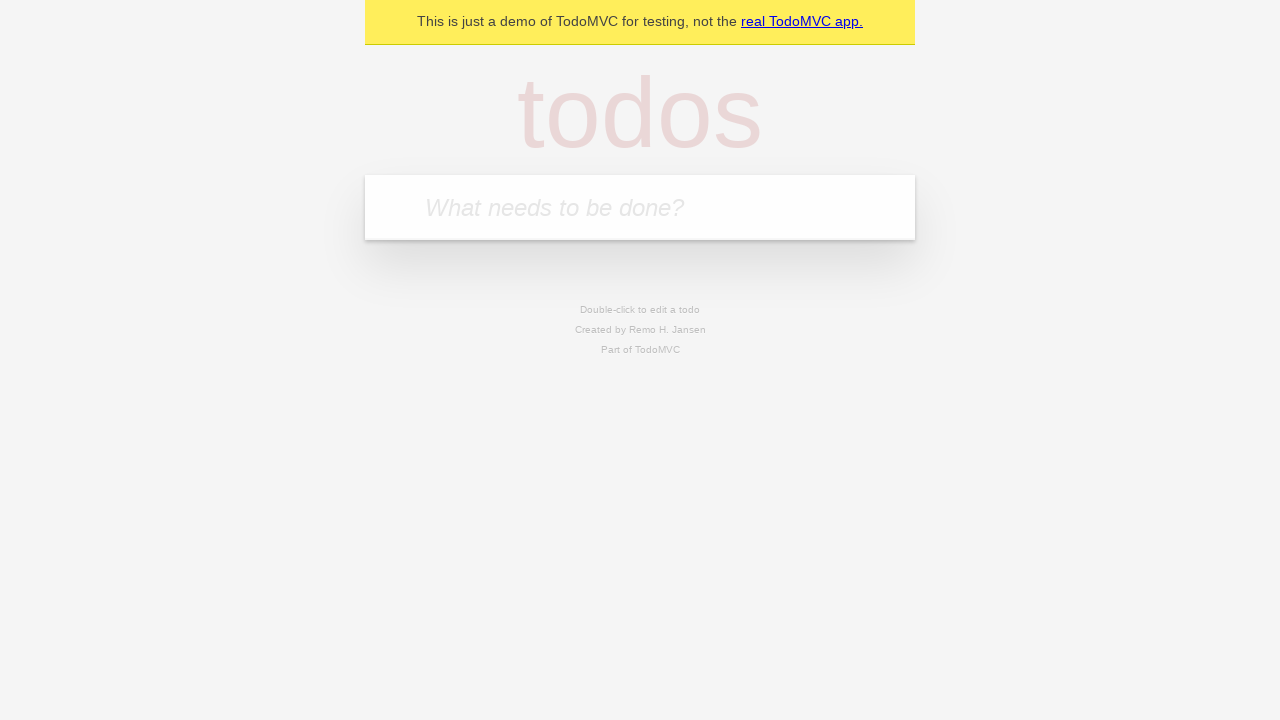

Filled input field with 'buy some cheese' on internal:attr=[placeholder="What needs to be done?"i]
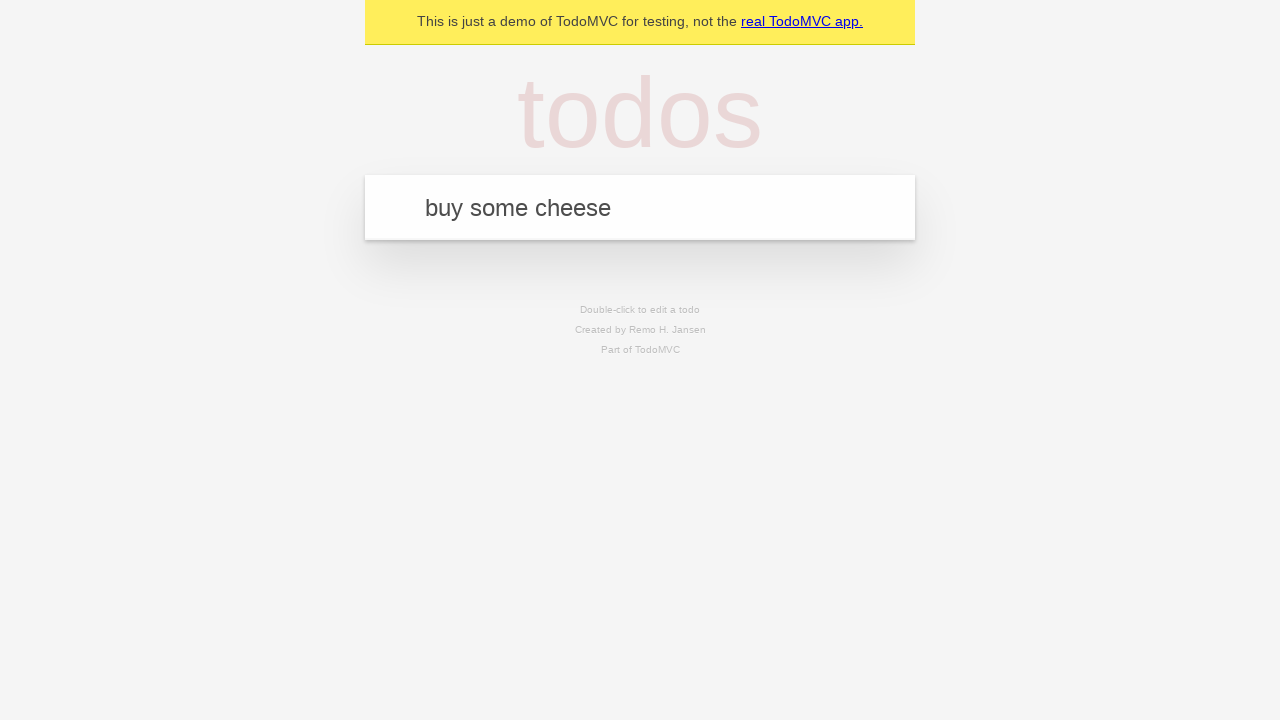

Pressed Enter to create first todo on internal:attr=[placeholder="What needs to be done?"i]
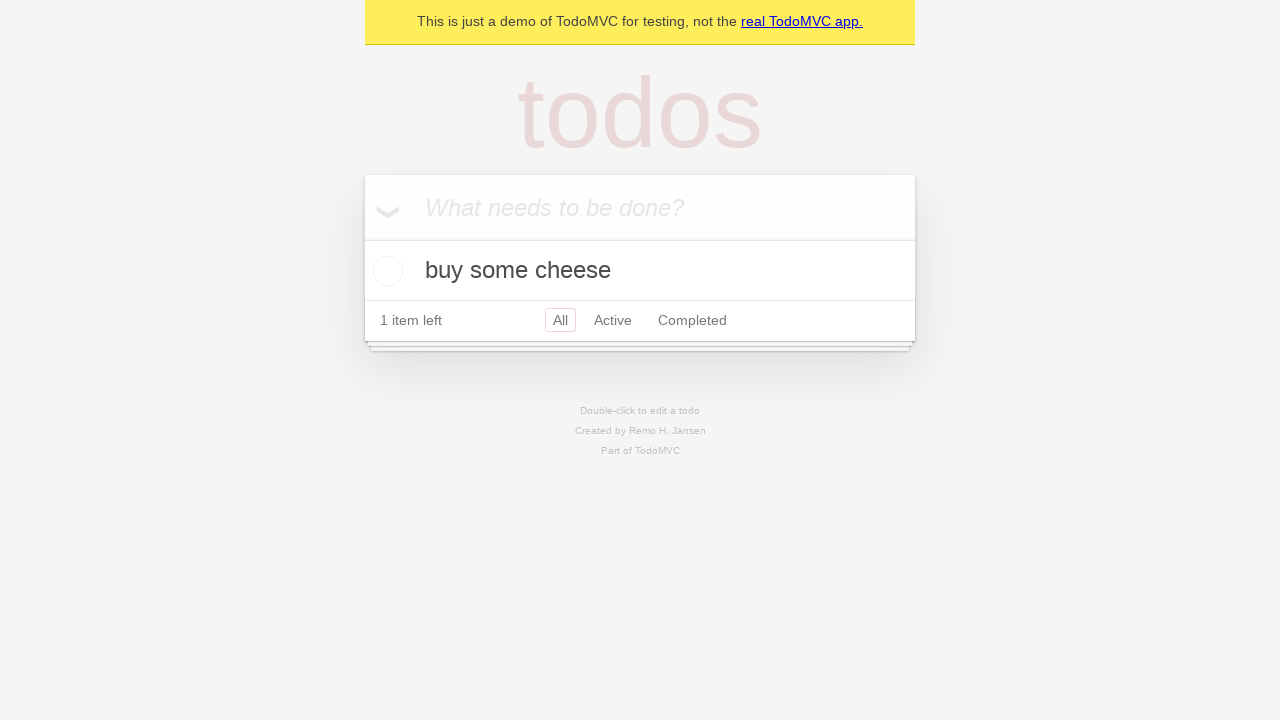

Filled input field with 'feed the cat' on internal:attr=[placeholder="What needs to be done?"i]
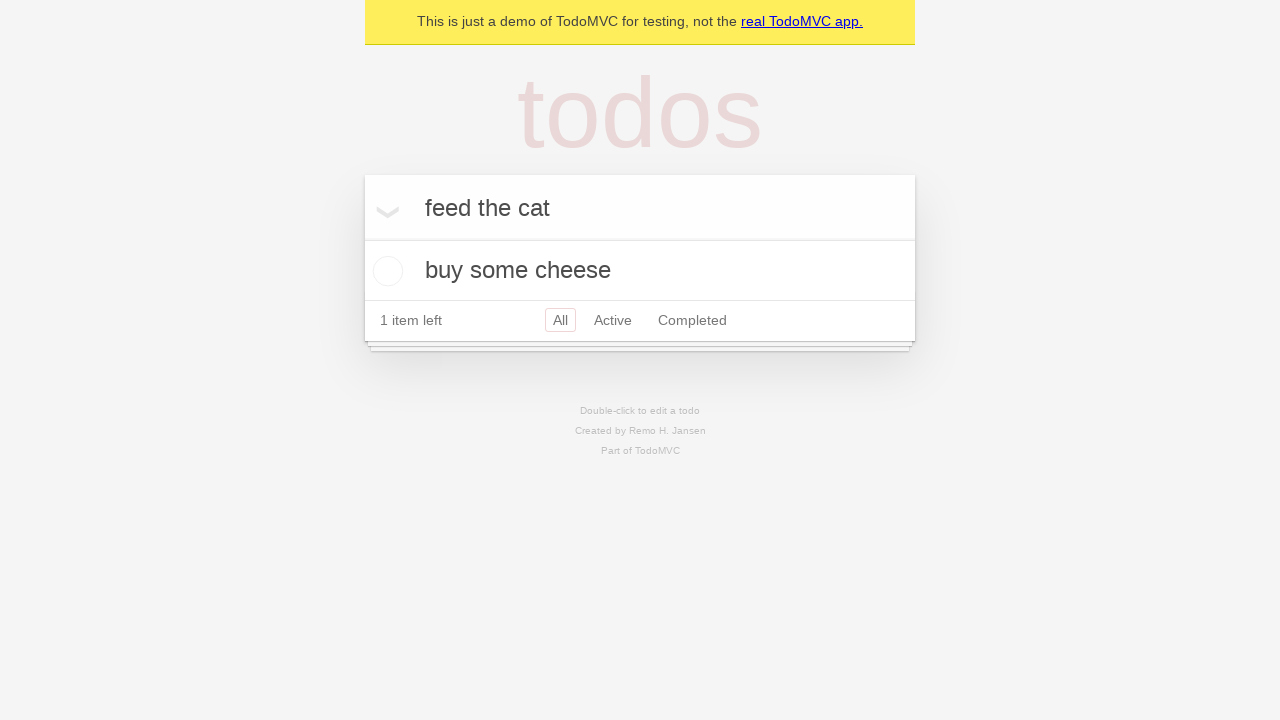

Pressed Enter to create second todo on internal:attr=[placeholder="What needs to be done?"i]
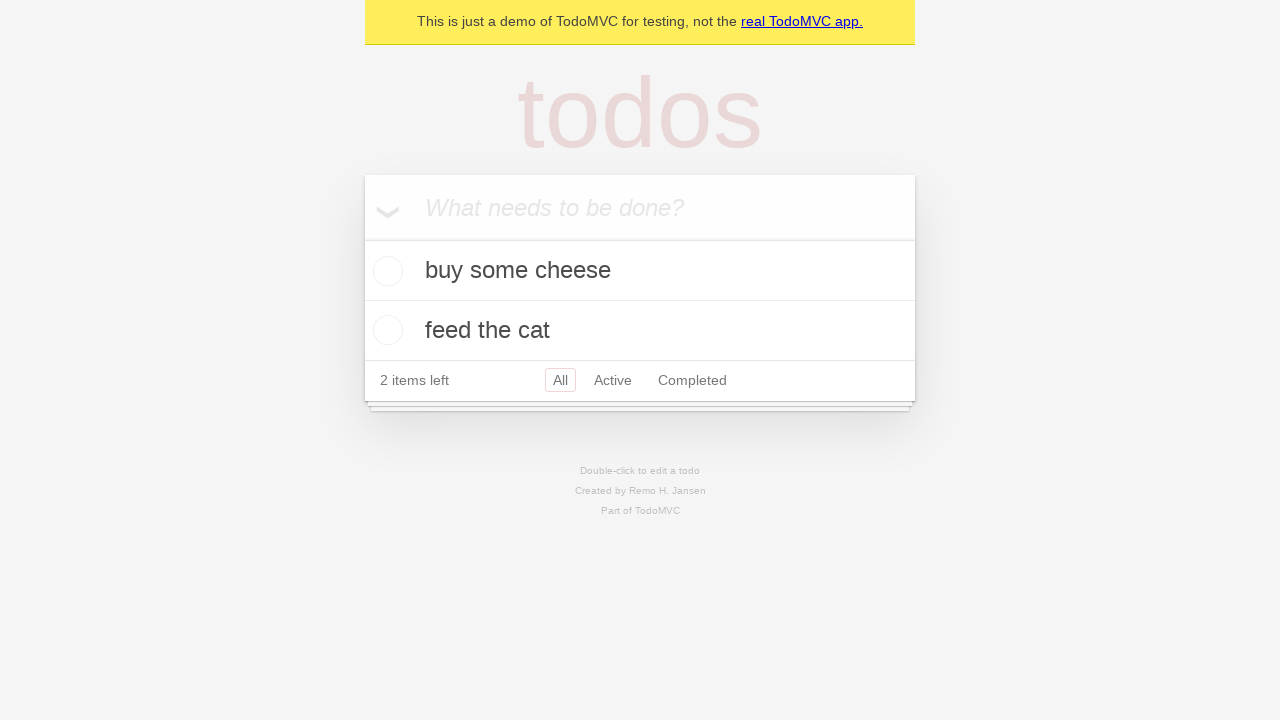

Filled input field with 'book a doctors appointment' on internal:attr=[placeholder="What needs to be done?"i]
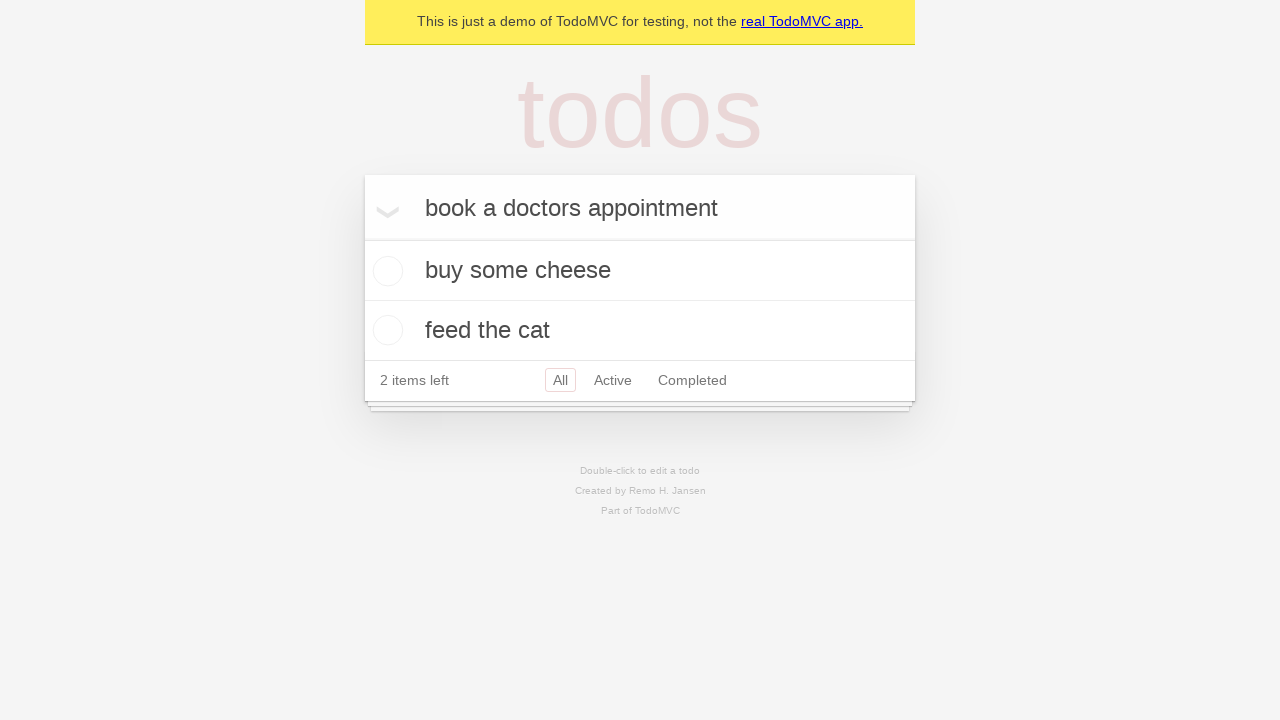

Pressed Enter to create third todo on internal:attr=[placeholder="What needs to be done?"i]
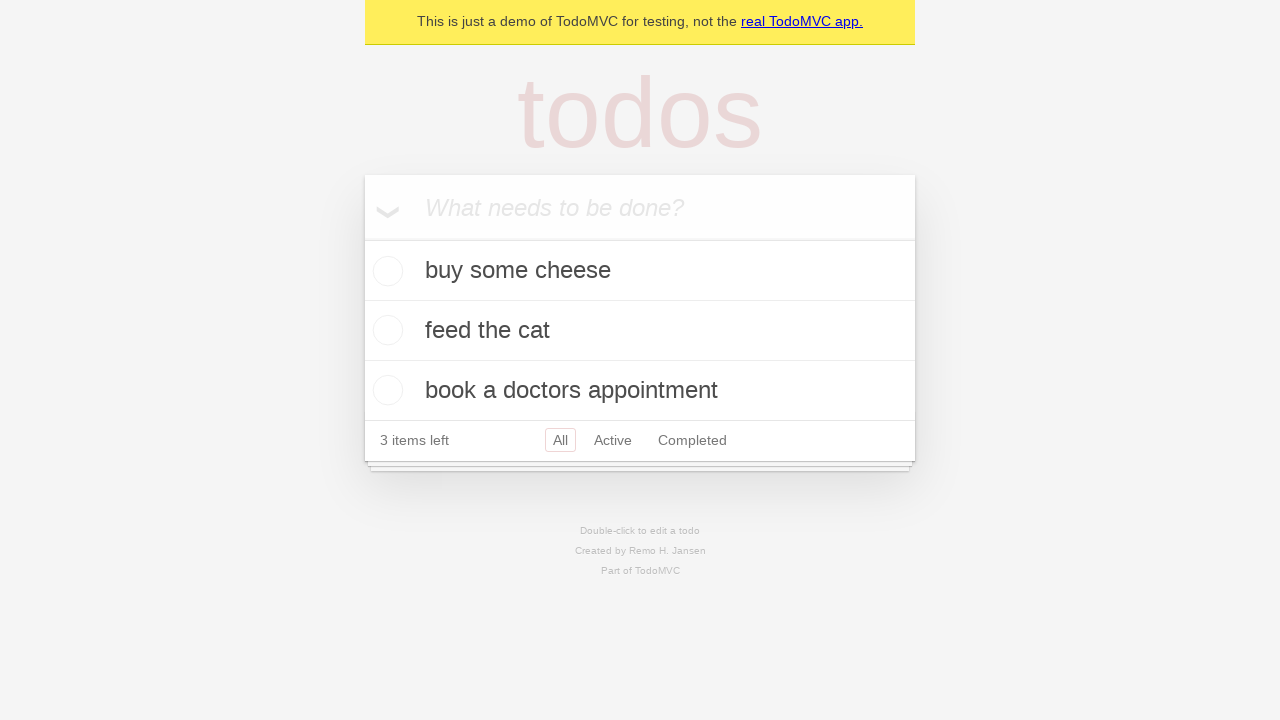

Double-clicked second todo item to enter edit mode at (640, 331) on internal:testid=[data-testid="todo-item"s] >> nth=1
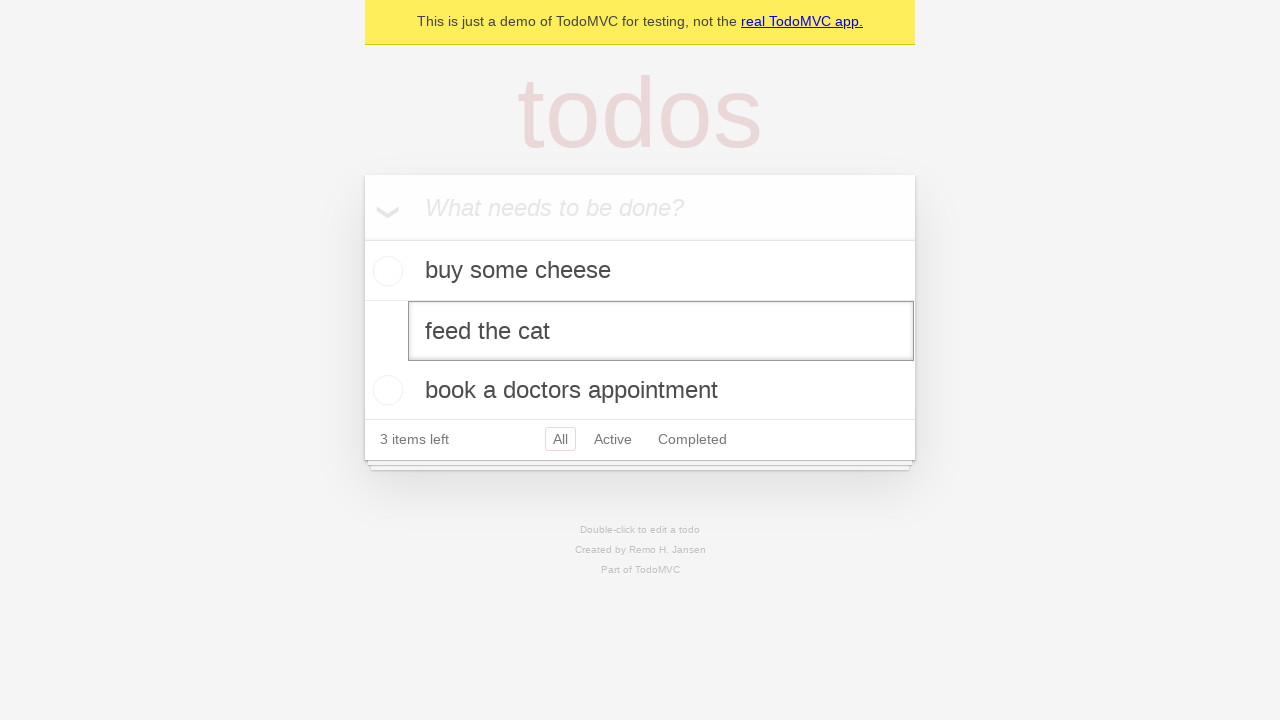

Filled edit textbox with 'buy some sausages' on internal:testid=[data-testid="todo-item"s] >> nth=1 >> internal:role=textbox[nam
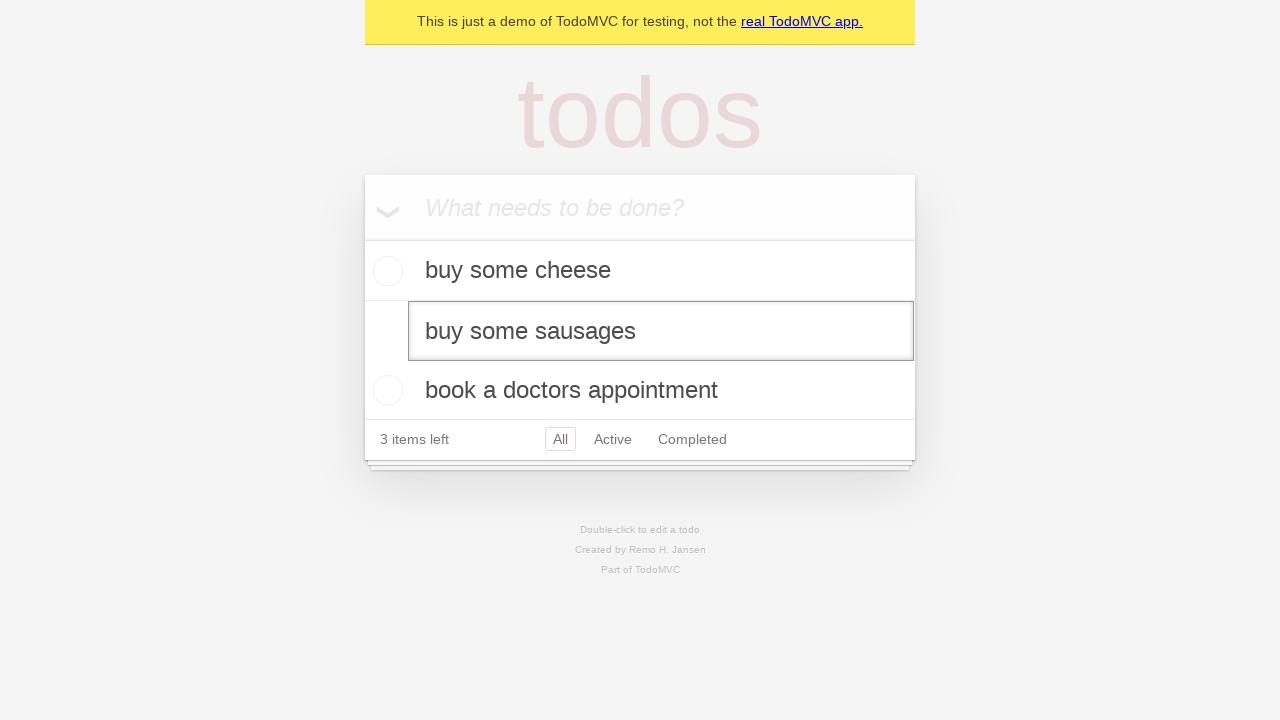

Dispatched blur event to save edits on input field
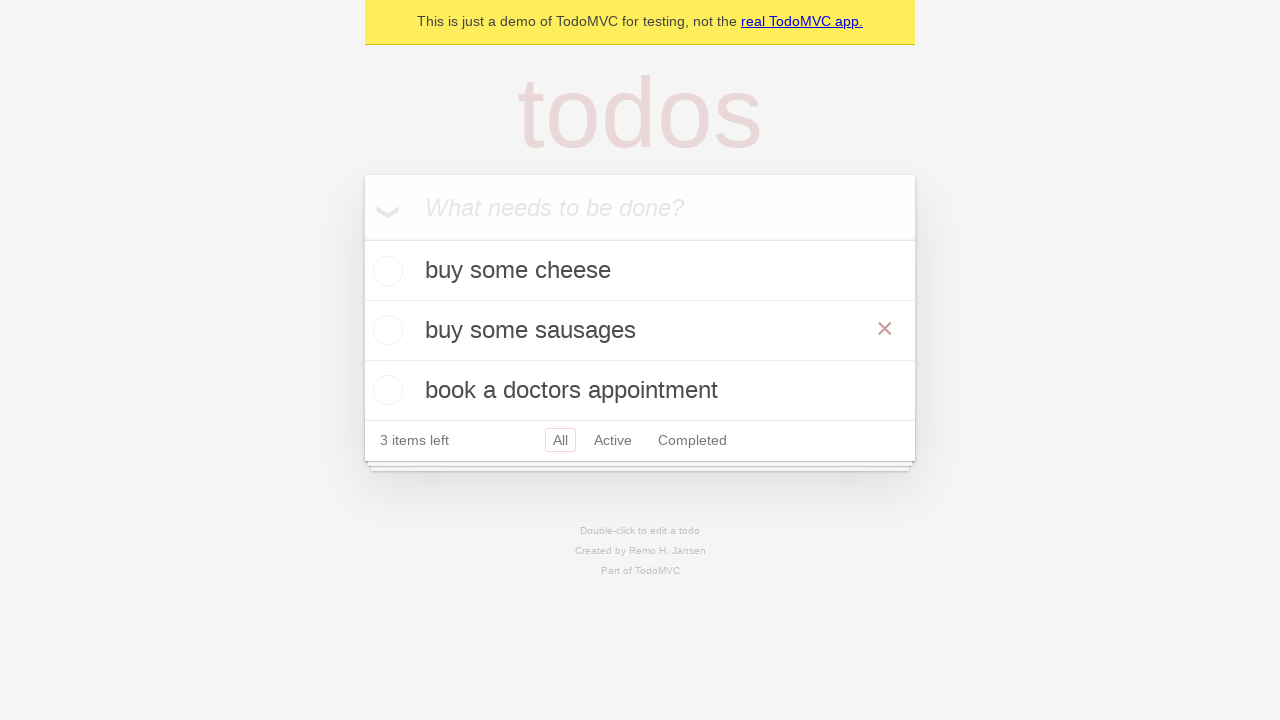

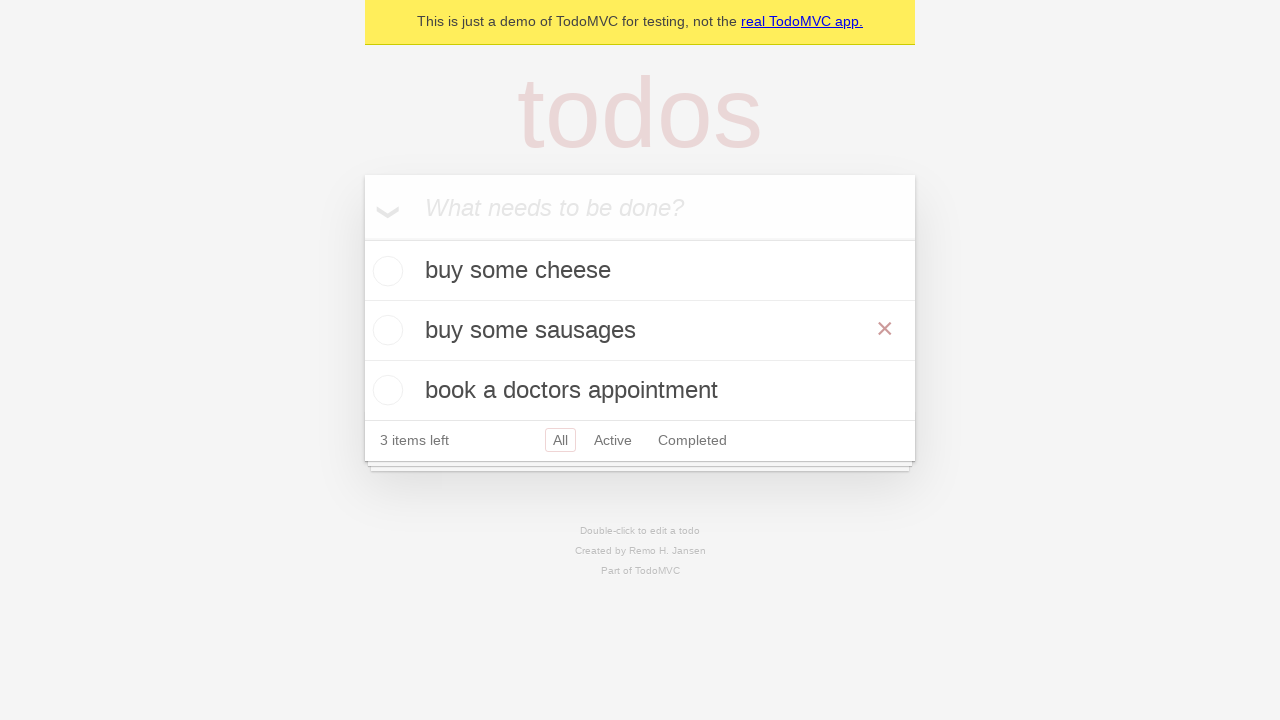